Tests hover functionality by hovering over an avatar image and verifying that the figcaption (additional user information) becomes visible.

Starting URL: http://the-internet.herokuapp.com/hovers

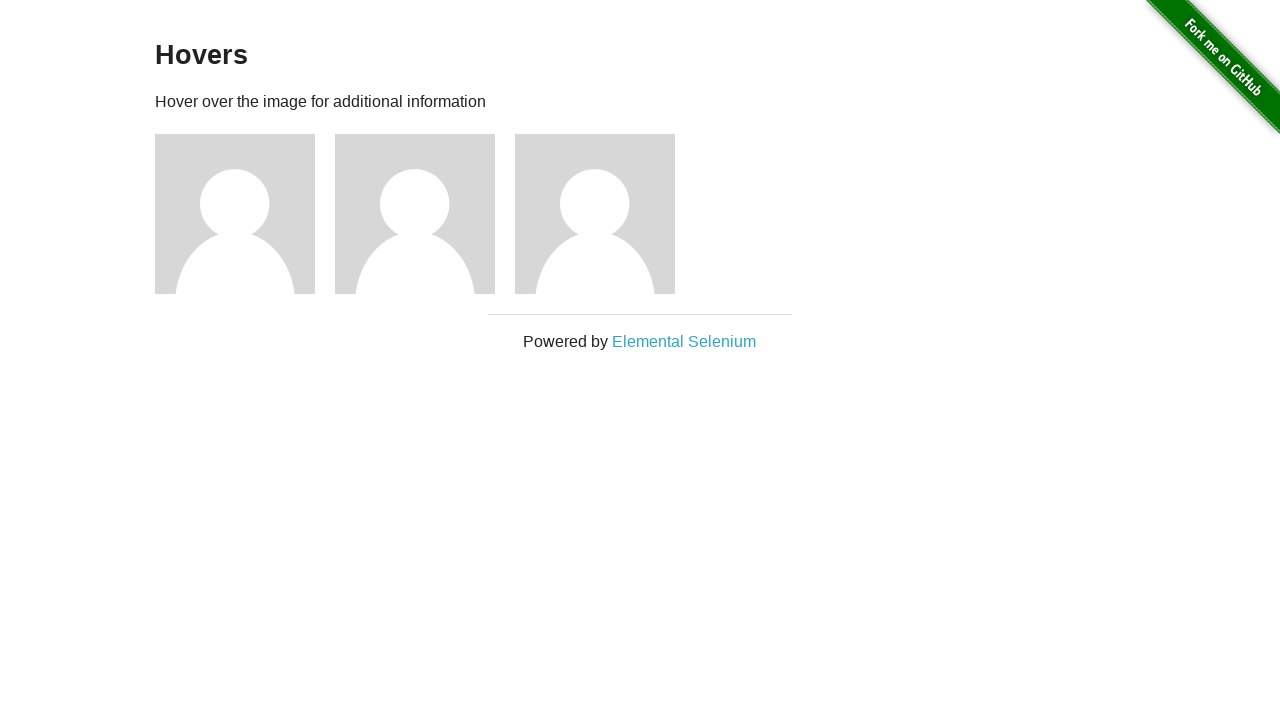

Navigated to hover test page
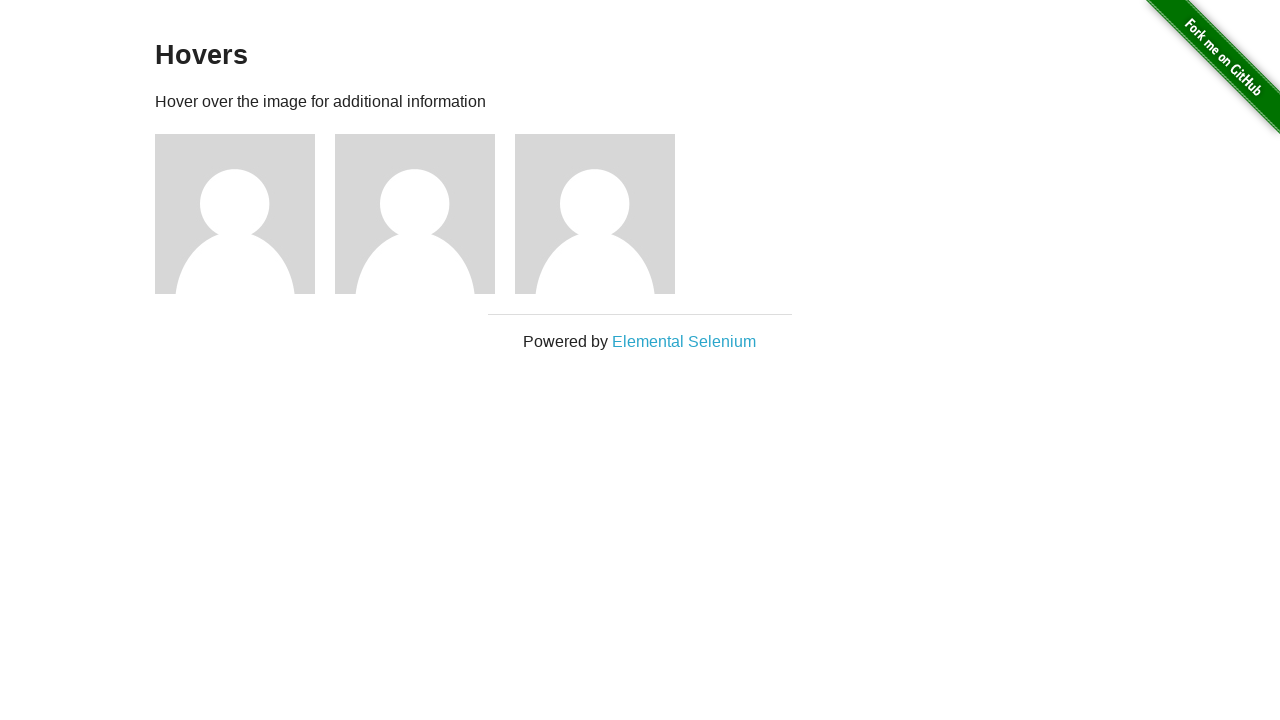

Located the first avatar figure element
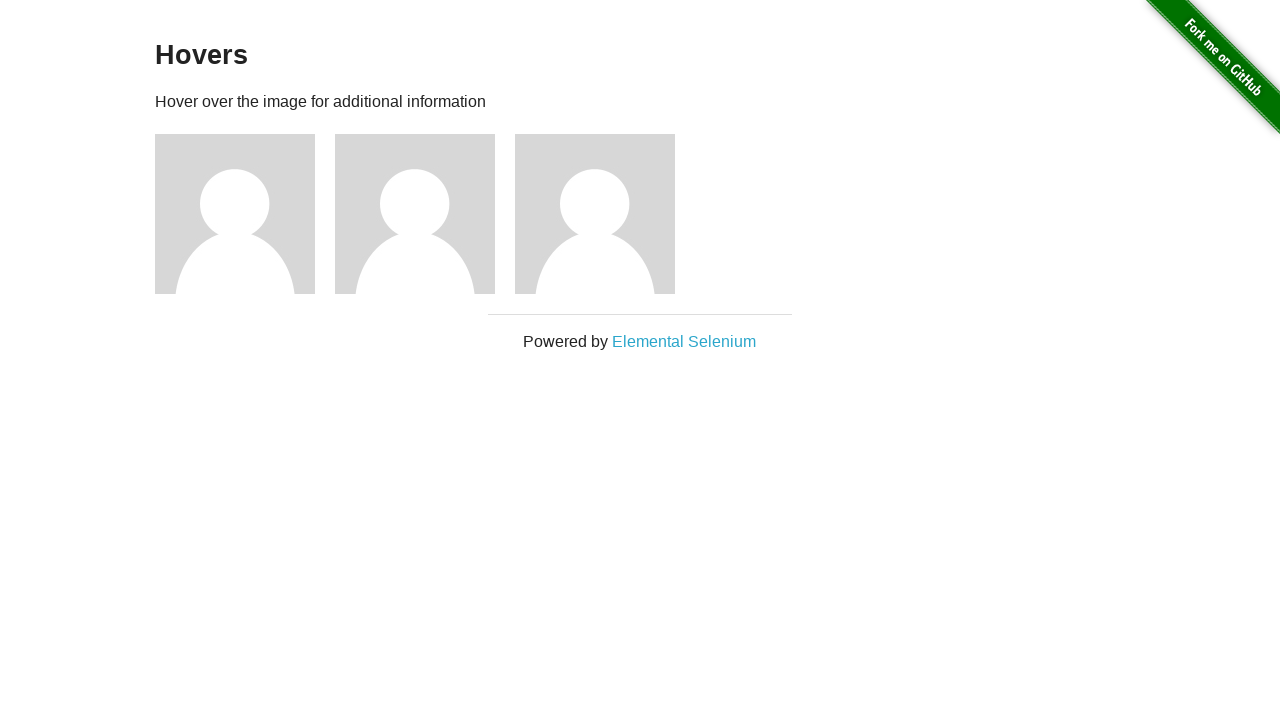

Hovered over the avatar image at (245, 214) on .figure >> nth=0
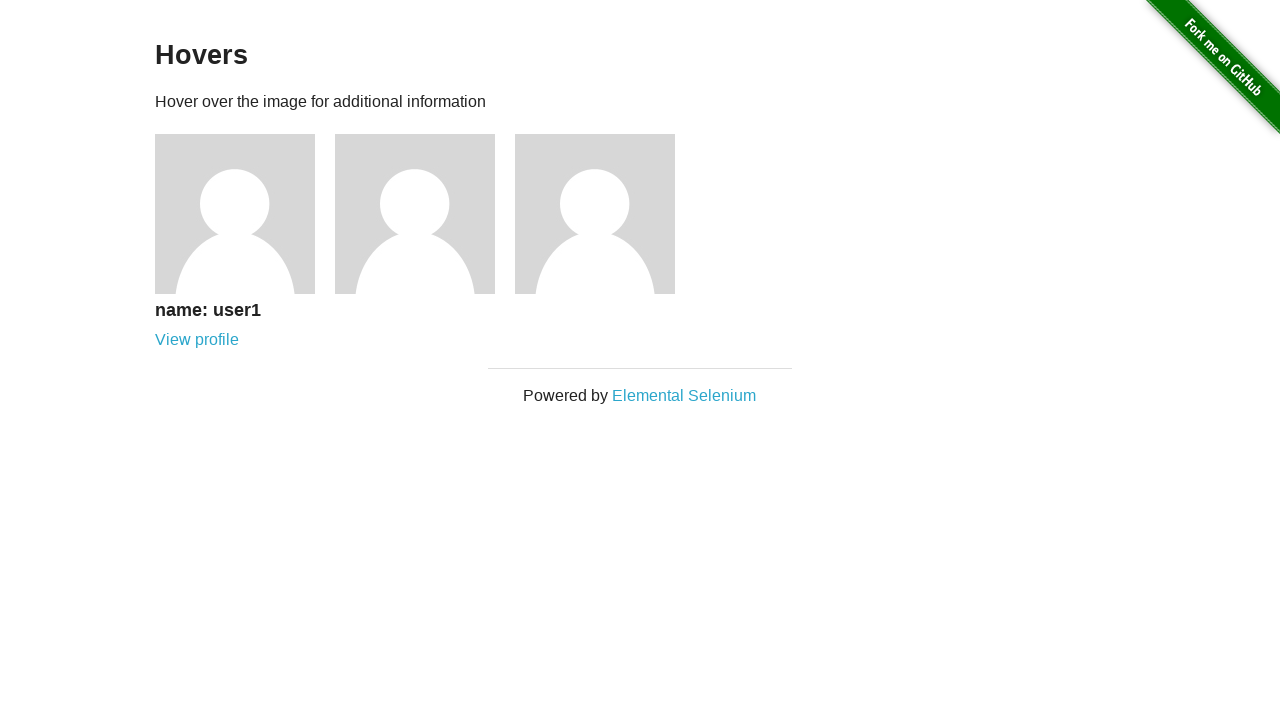

Verified that figcaption (user information) became visible on hover
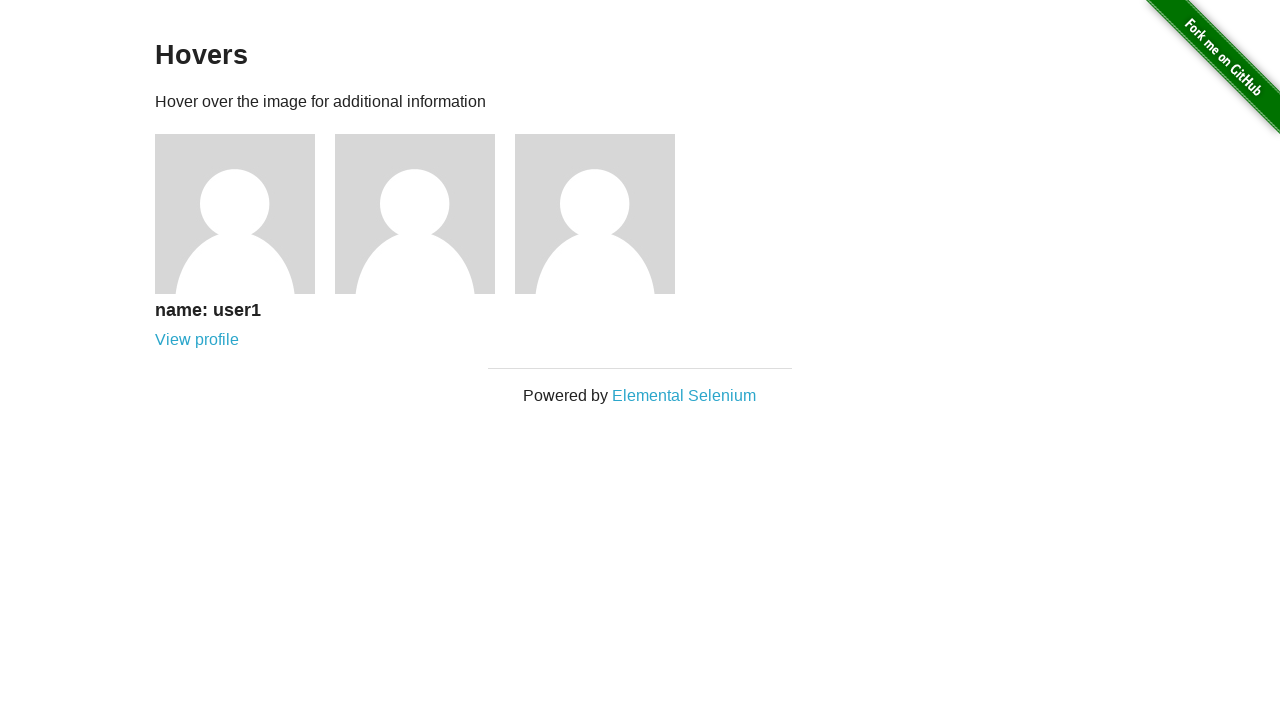

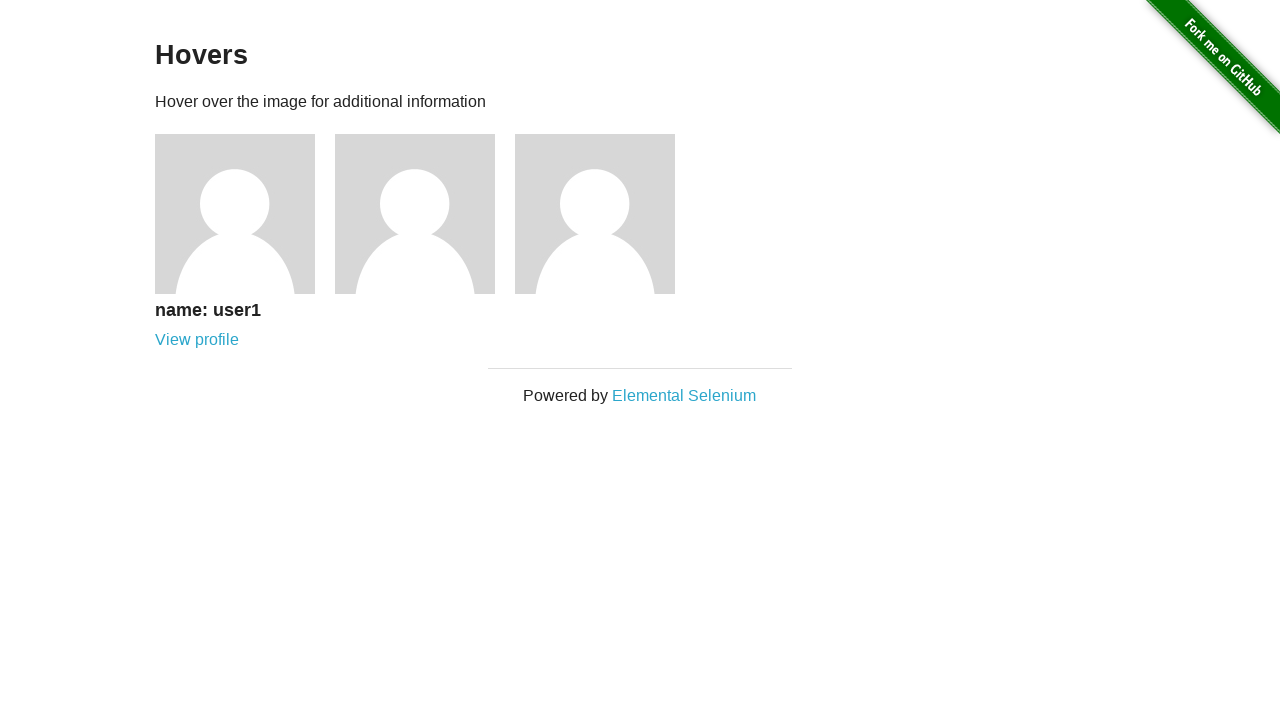